Tests dynamic content loading by clicking a button and waiting for a paragraph element to appear with specific text

Starting URL: https://testeroprogramowania.github.io/selenium/wait2.html

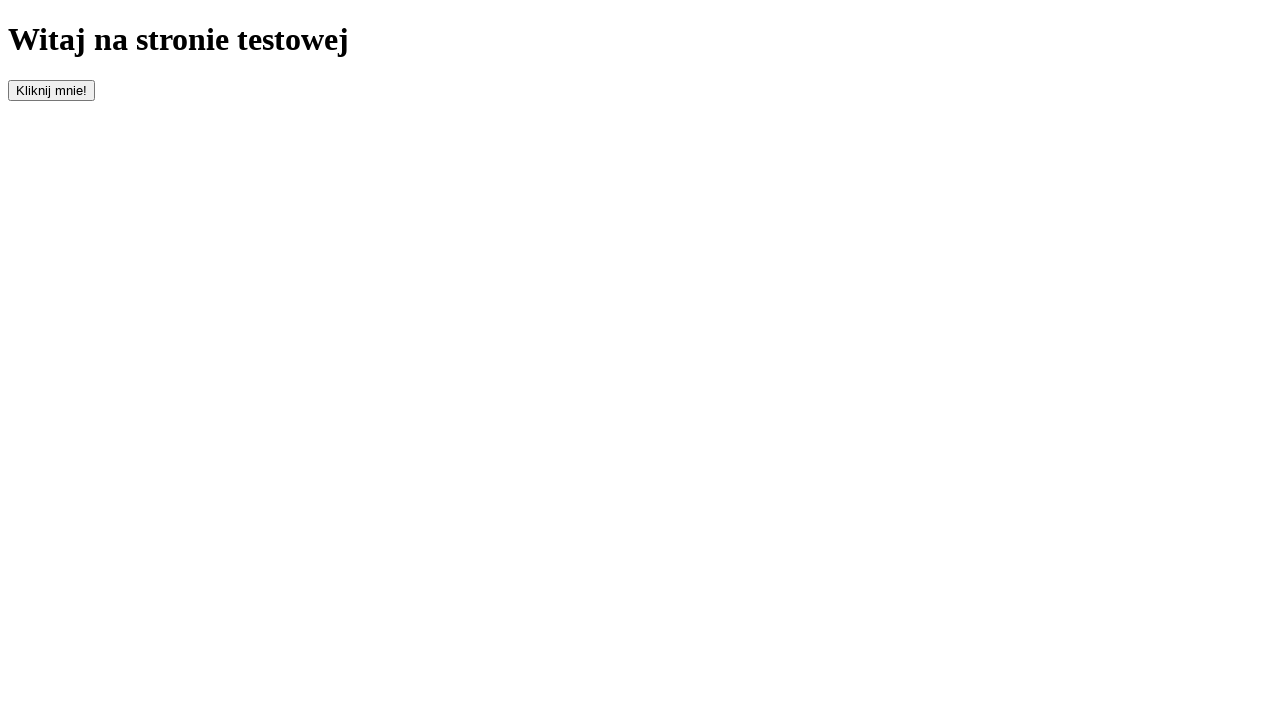

Clicked button to trigger dynamic content loading at (52, 90) on button
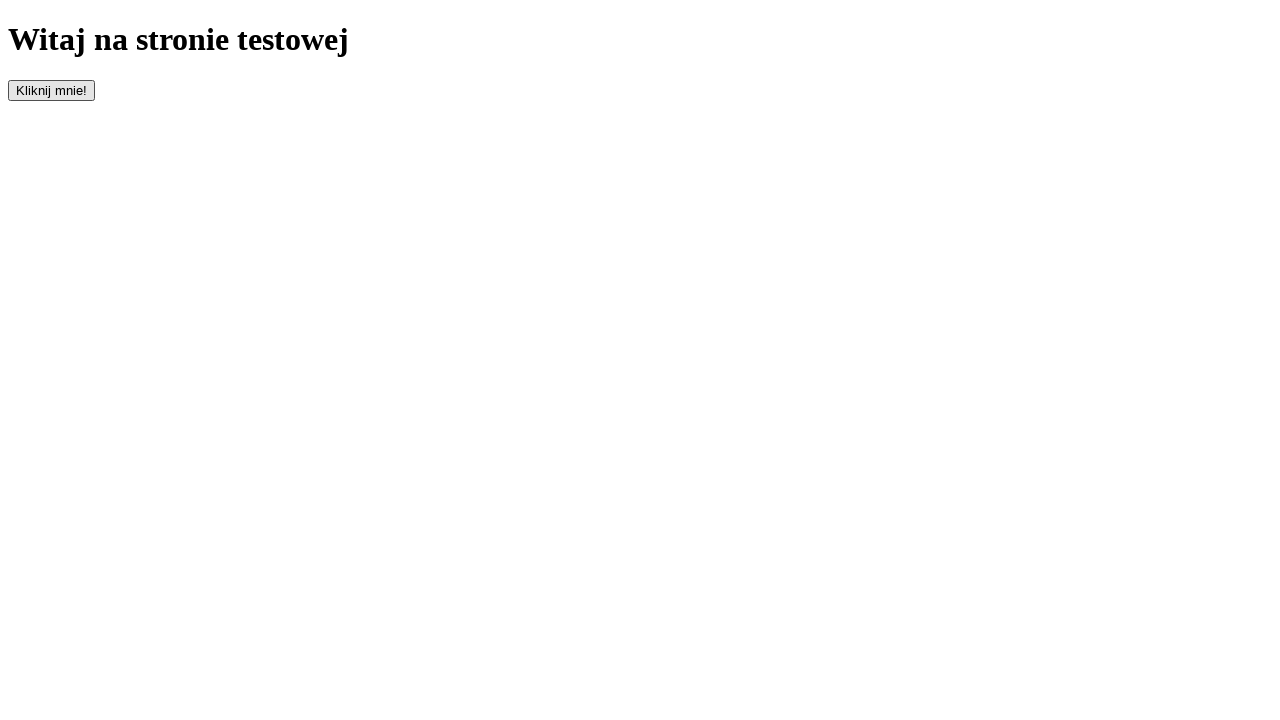

Waited for paragraph element to appear
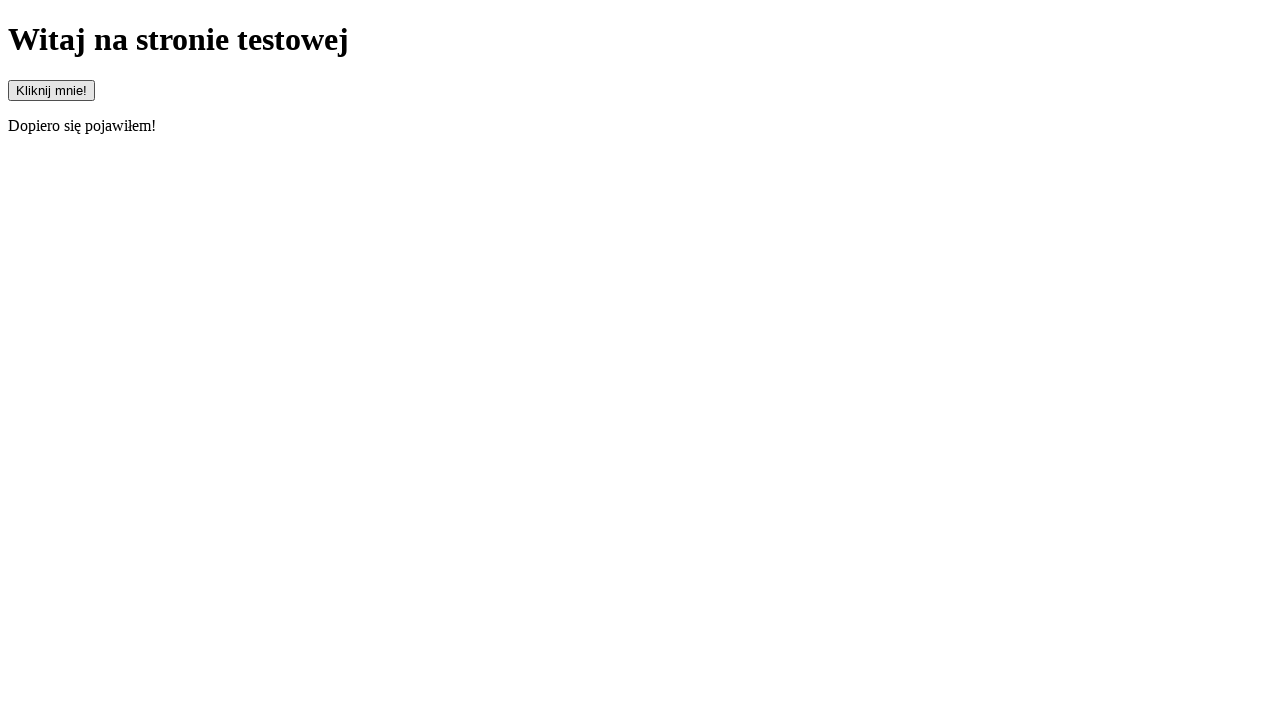

Retrieved text content from paragraph element
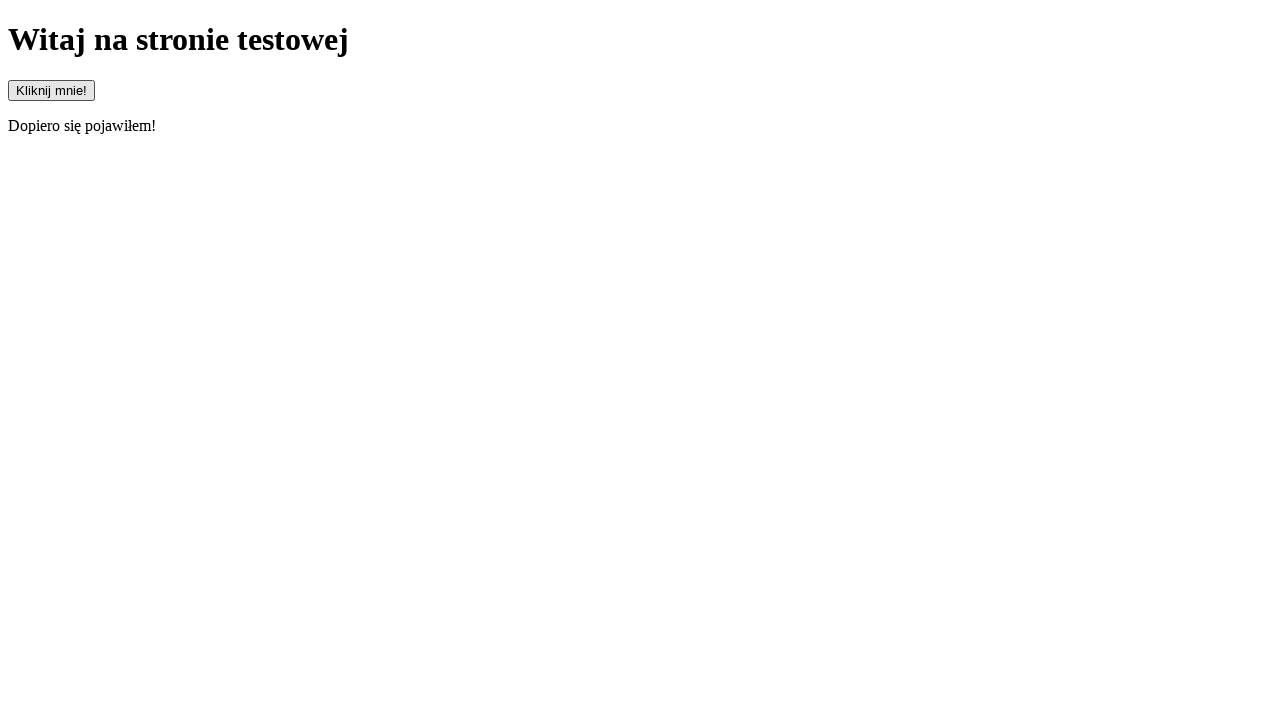

Verified paragraph contains expected text 'Dopiero się pojawiłem!'
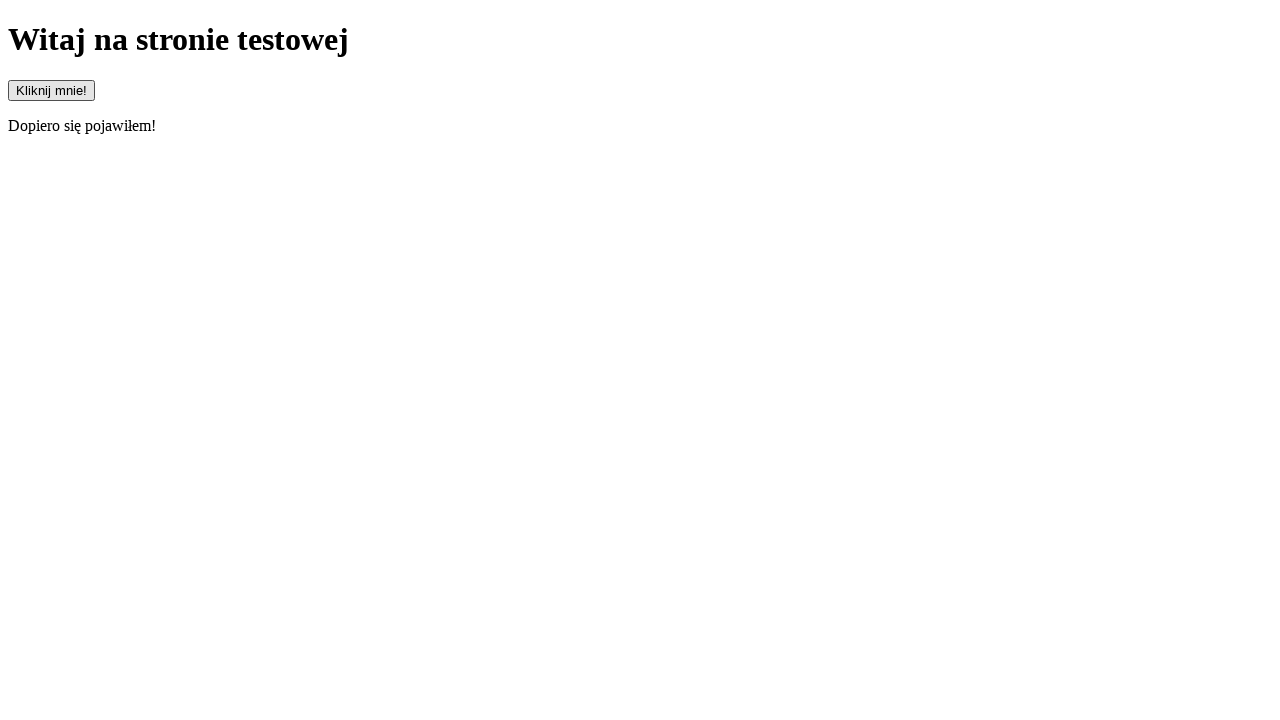

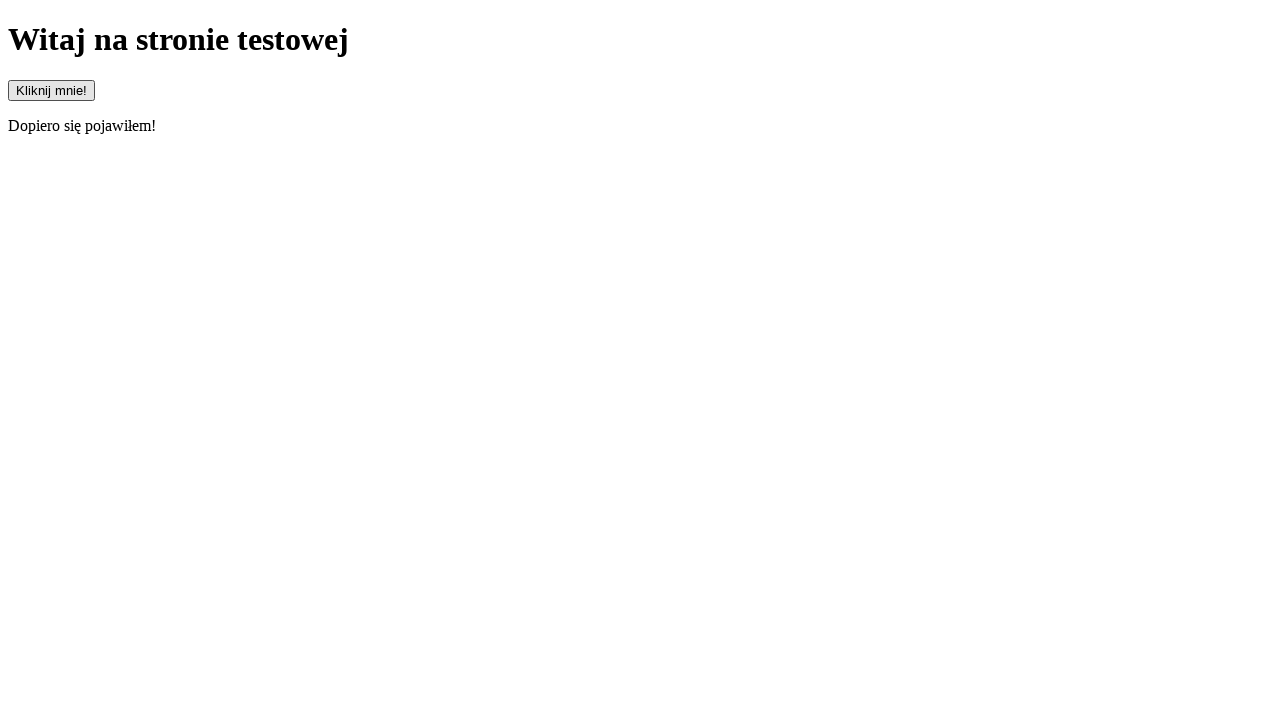